Tests Add/Remove Elements functionality by clicking Add Element 5 times to create buttons, then clicking Delete on 3 of them.

Starting URL: https://the-internet.herokuapp.com/

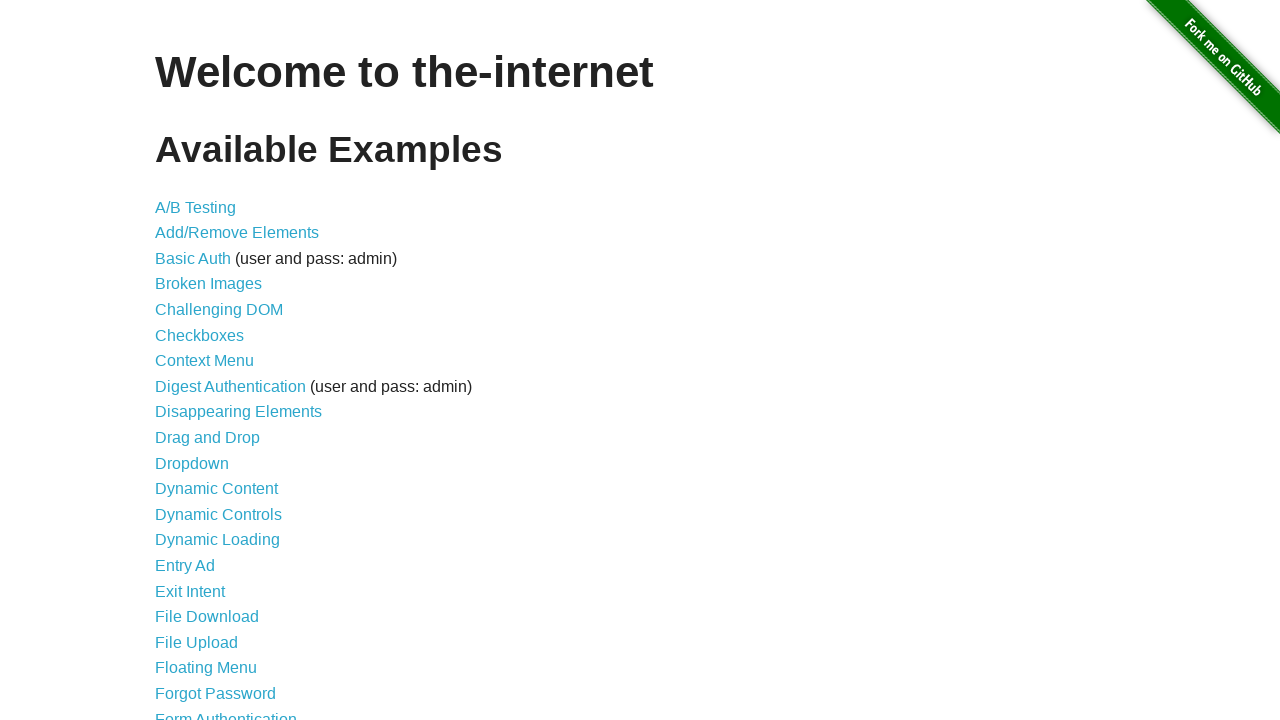

Clicked on Add/Remove Elements link at (237, 233) on xpath=//a[@href='/add_remove_elements/']
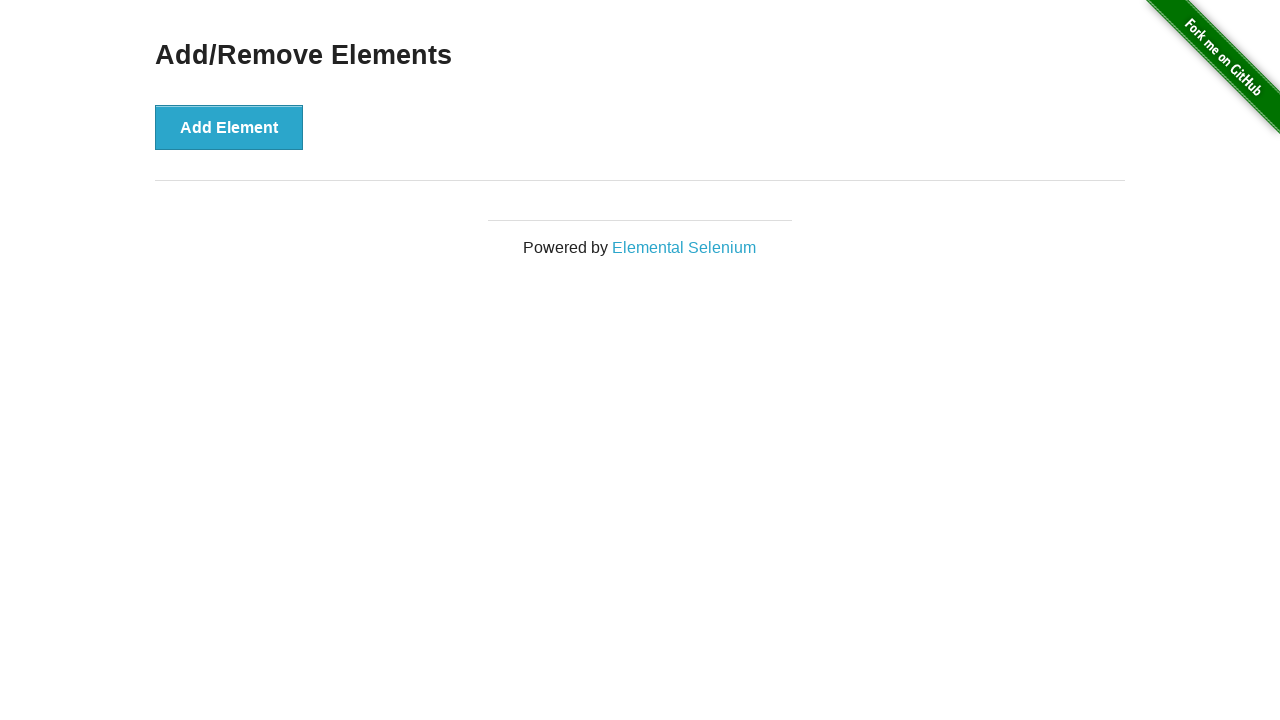

Navigated to Add/Remove Elements page
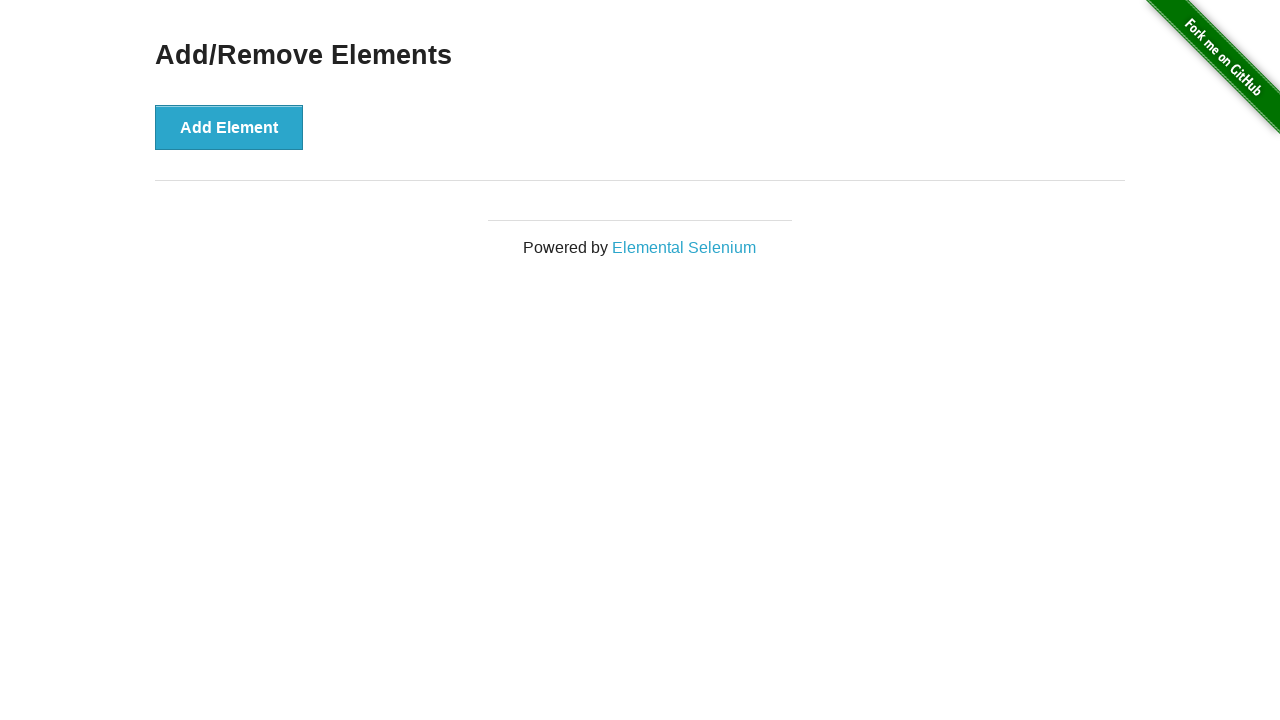

Clicked Add Element button (iteration 1/5) at (229, 127) on xpath=//button[@onclick='addElement()']
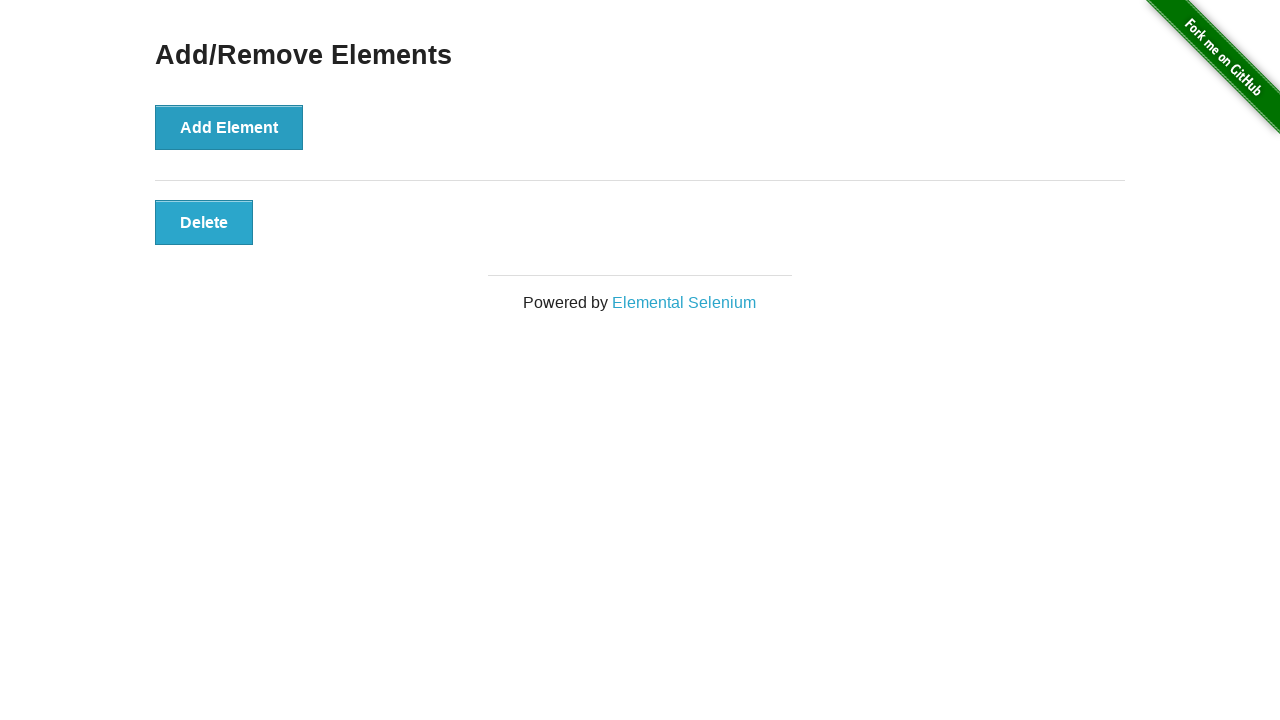

Clicked Add Element button (iteration 2/5) at (229, 127) on xpath=//button[@onclick='addElement()']
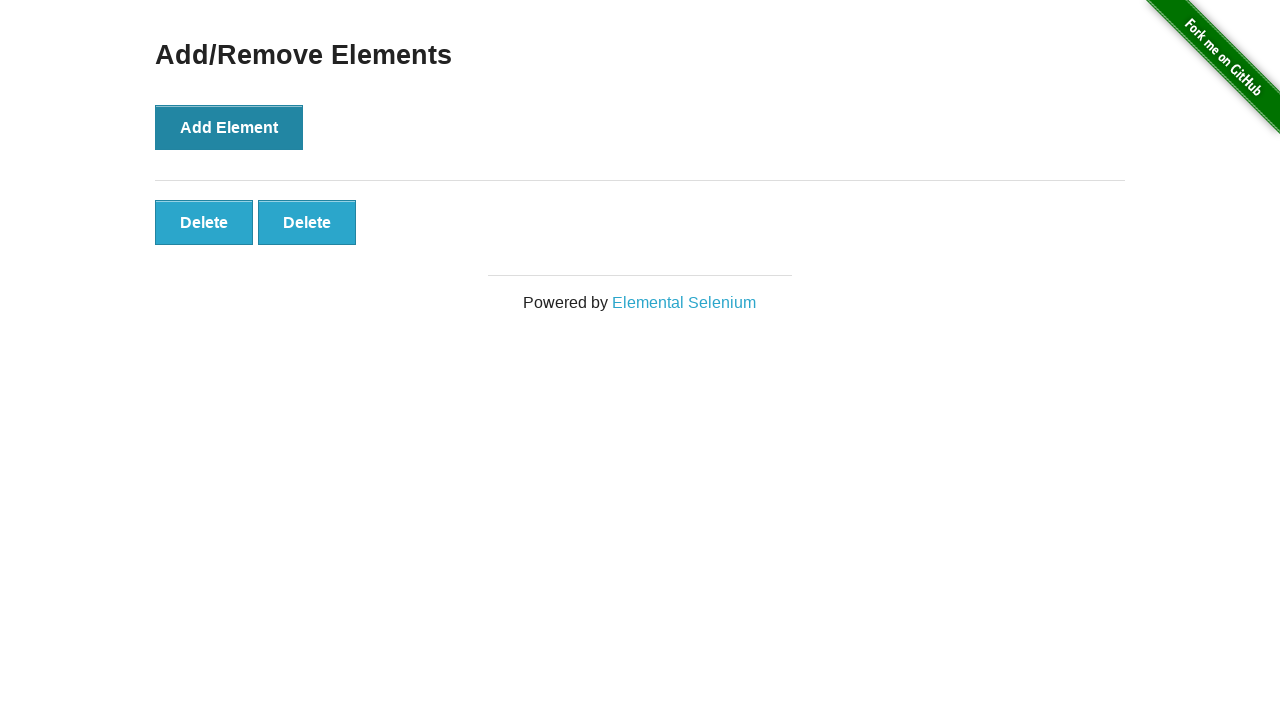

Clicked Add Element button (iteration 3/5) at (229, 127) on xpath=//button[@onclick='addElement()']
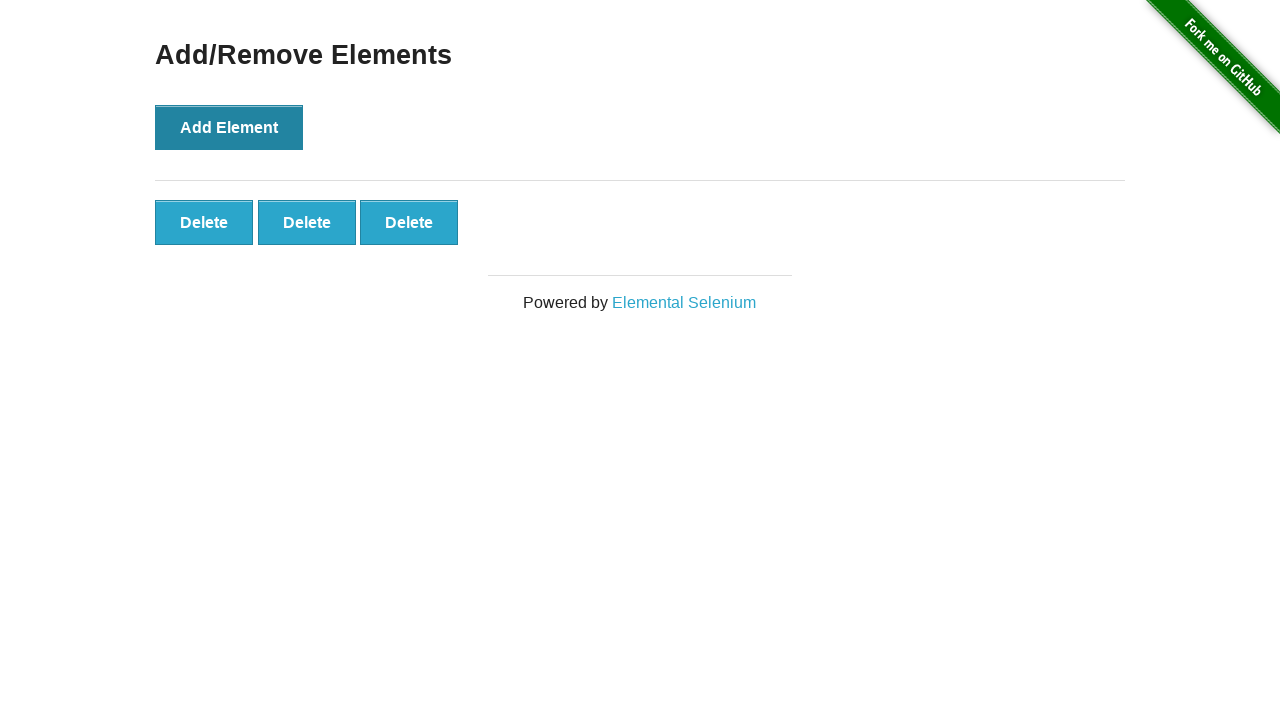

Clicked Add Element button (iteration 4/5) at (229, 127) on xpath=//button[@onclick='addElement()']
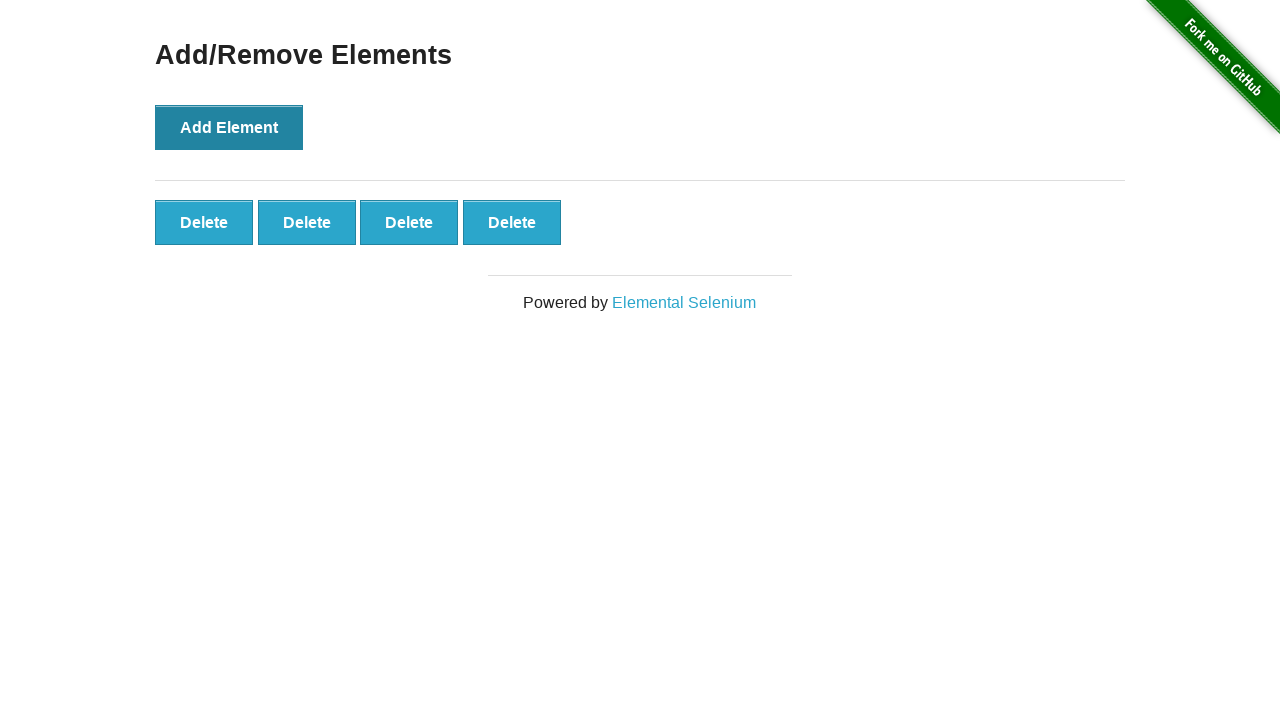

Clicked Add Element button (iteration 5/5) at (229, 127) on xpath=//button[@onclick='addElement()']
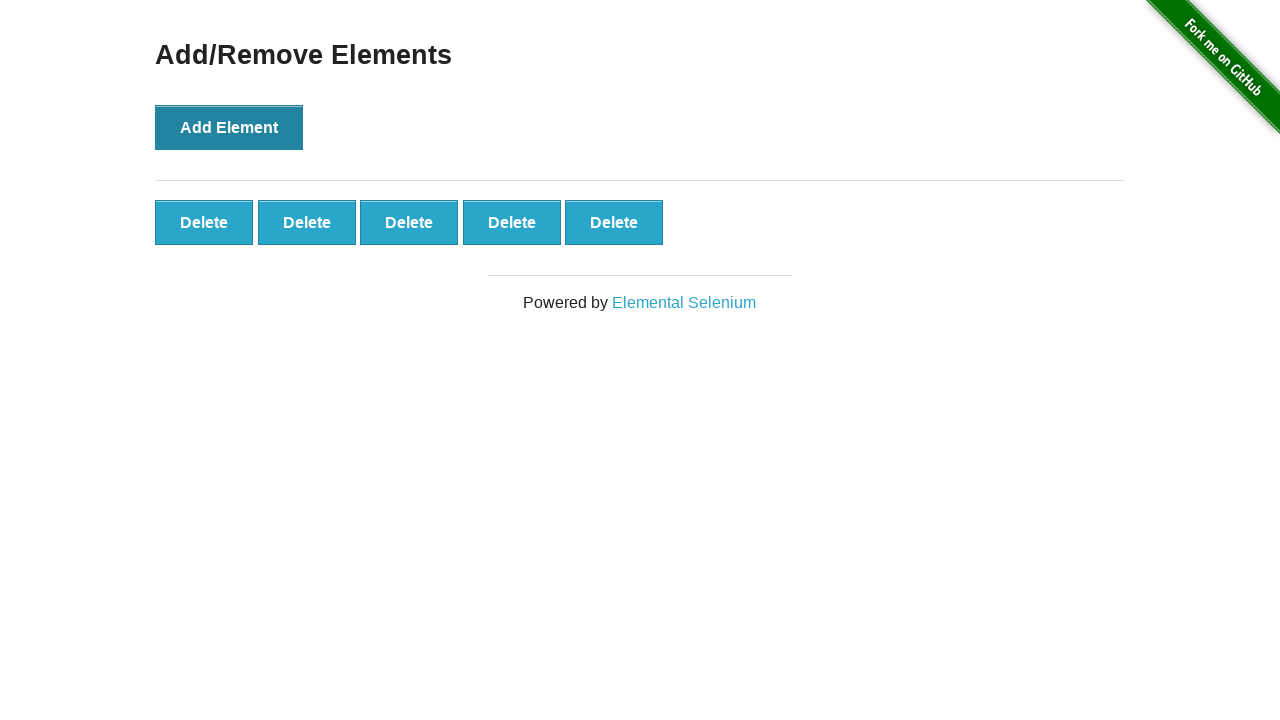

Clicked Delete button on 5th element at (614, 222) on xpath=//div[@id='elements']/button[5]
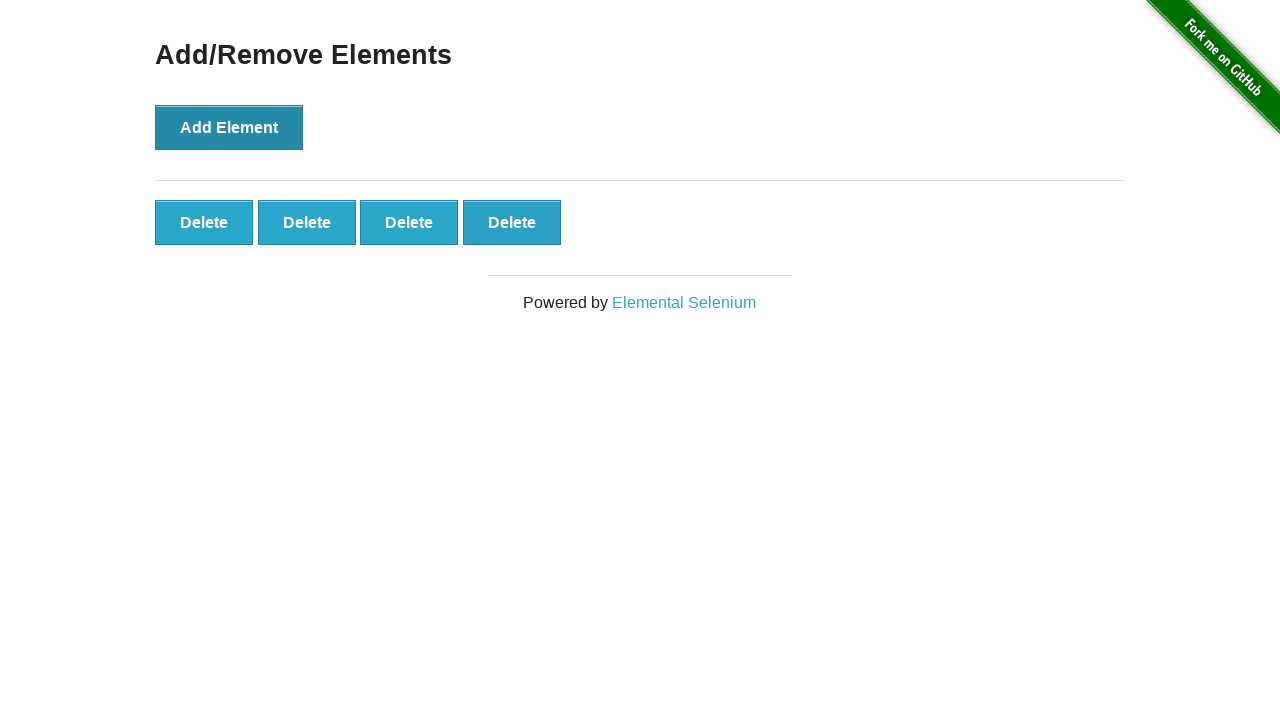

Clicked Delete button on 3rd element at (409, 222) on xpath=//div[@id='elements']/button[3]
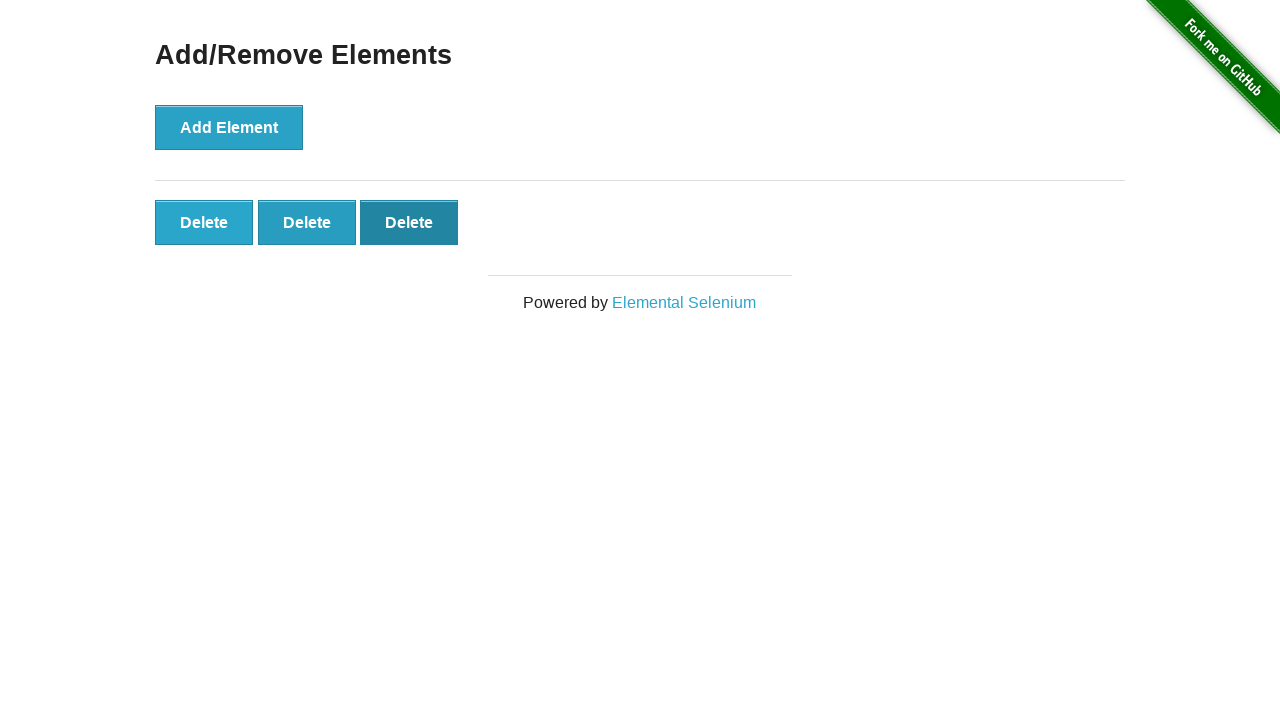

Clicked Delete button on 1st element at (204, 222) on xpath=//div[@id='elements']/button[1]
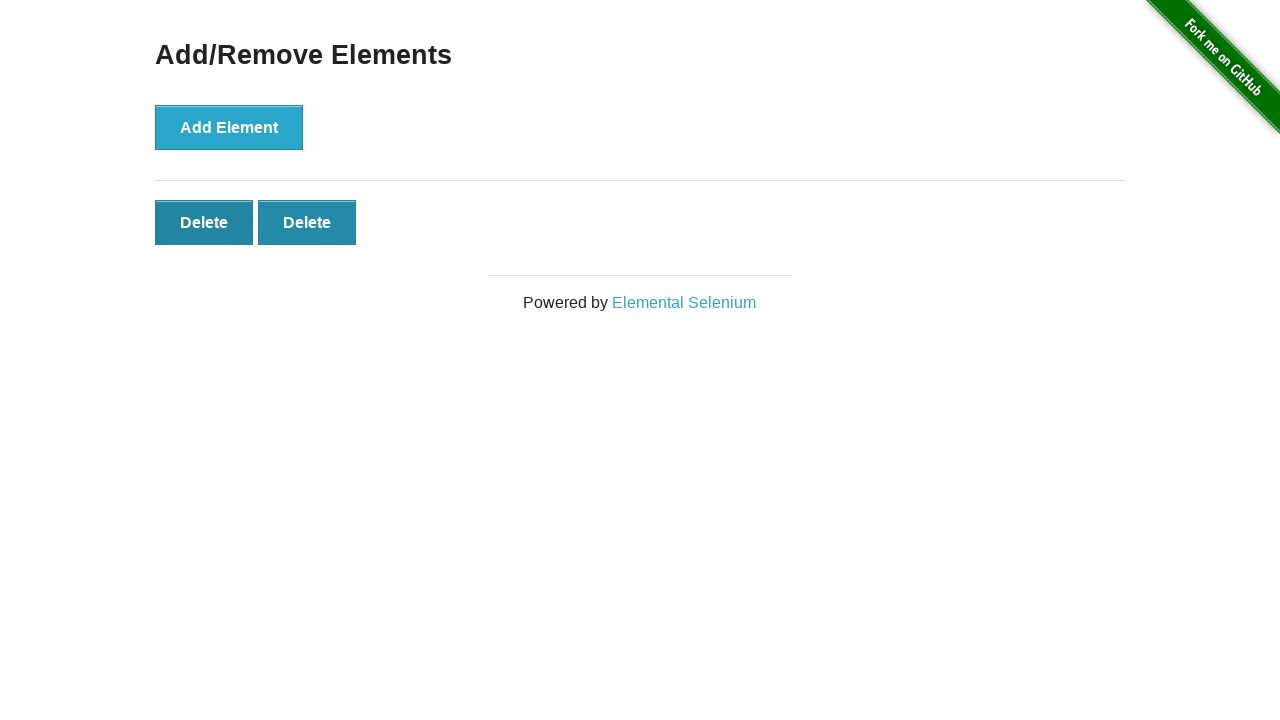

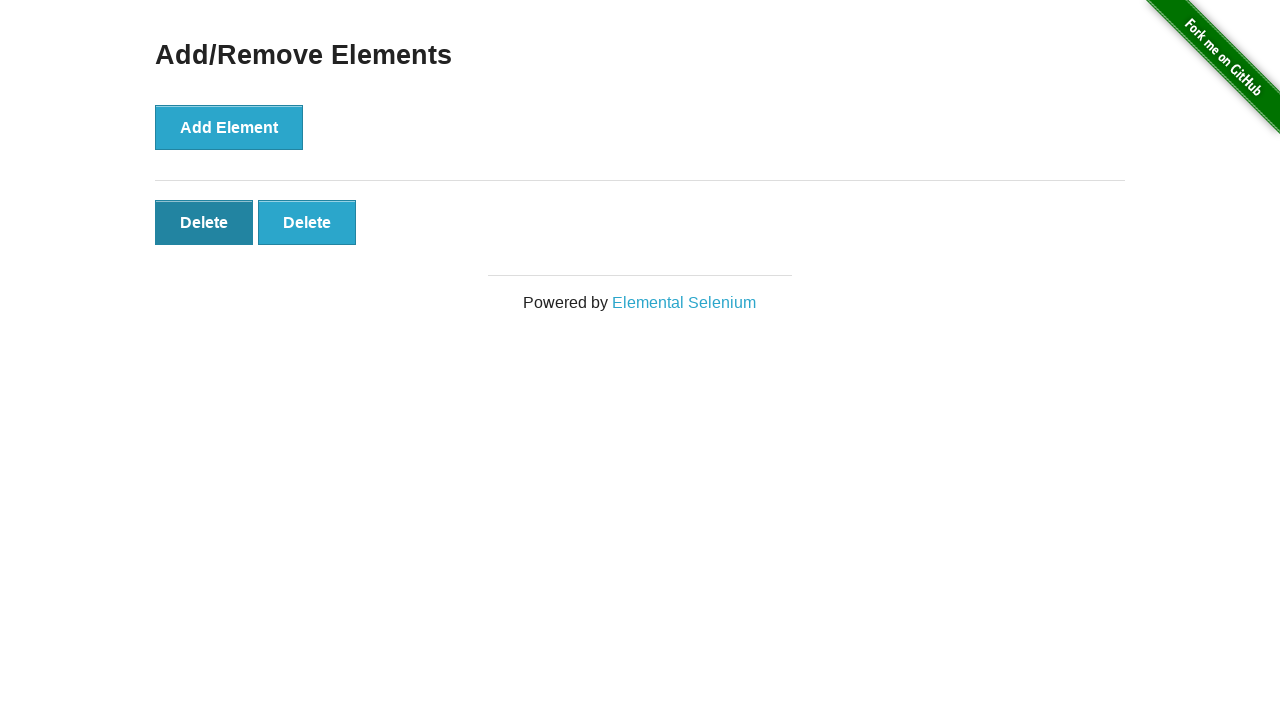